Tests page scrolling functionality by scrolling the window down 500 pixels and then scrolling within a specific table element with fixed header.

Starting URL: https://rahulshettyacademy.com/AutomationPractice/

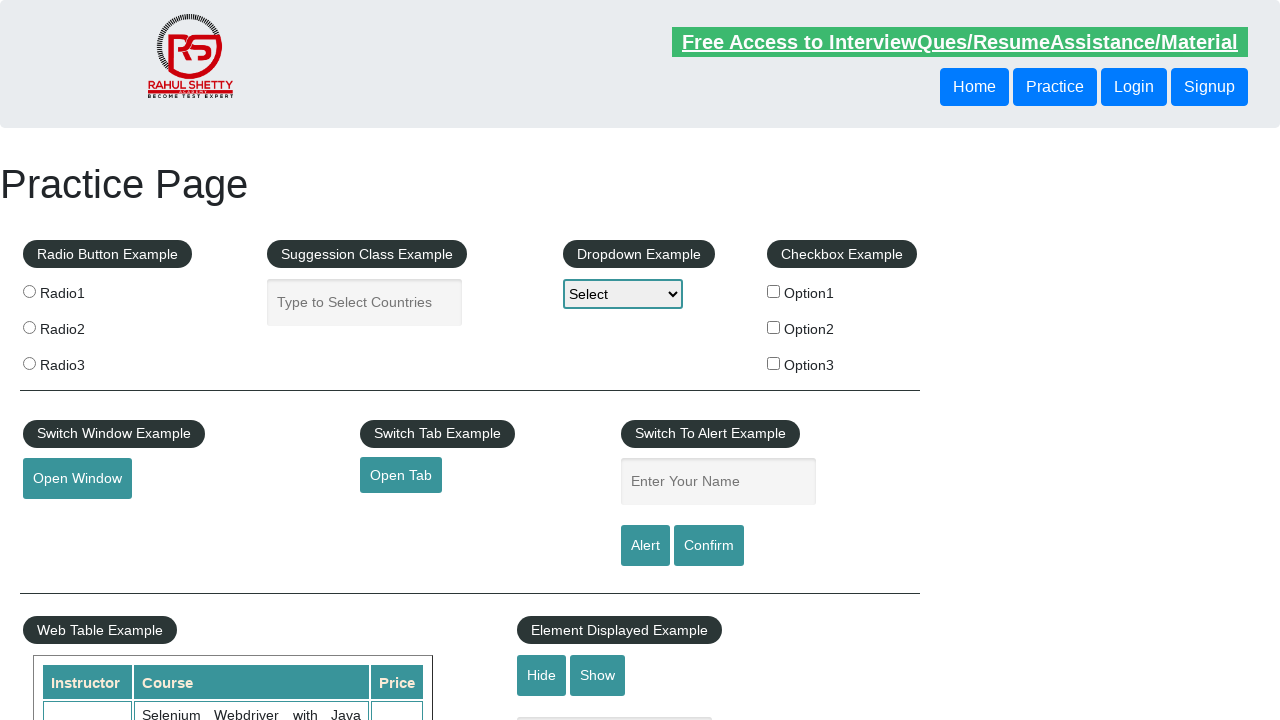

Scrolled window down by 500 pixels
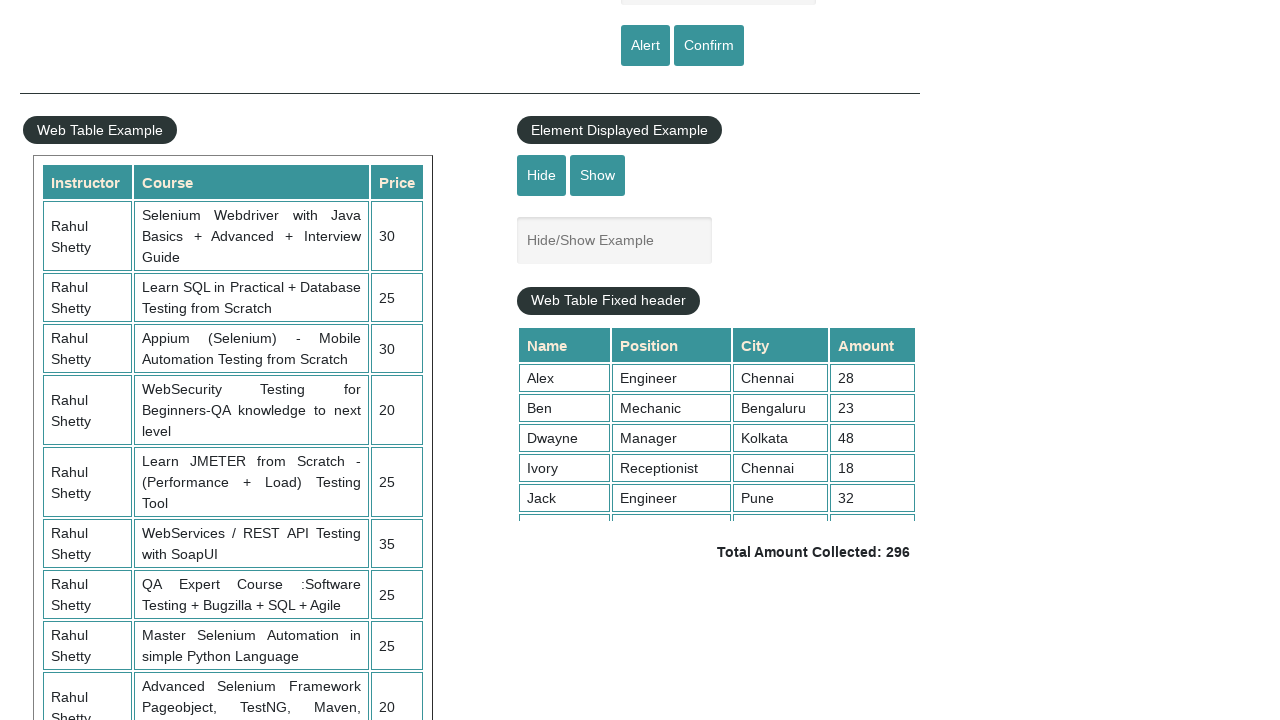

Waited 1 second for window scroll to complete
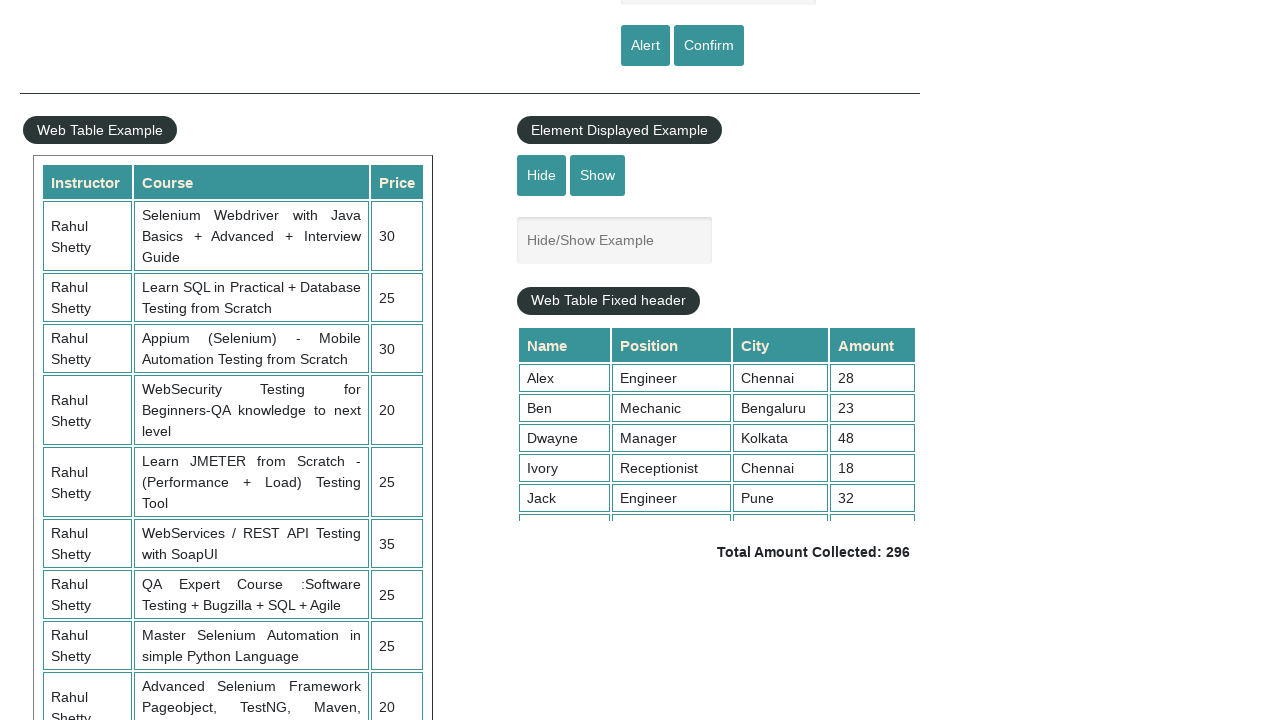

Scrolled table element with fixed header to position 5000
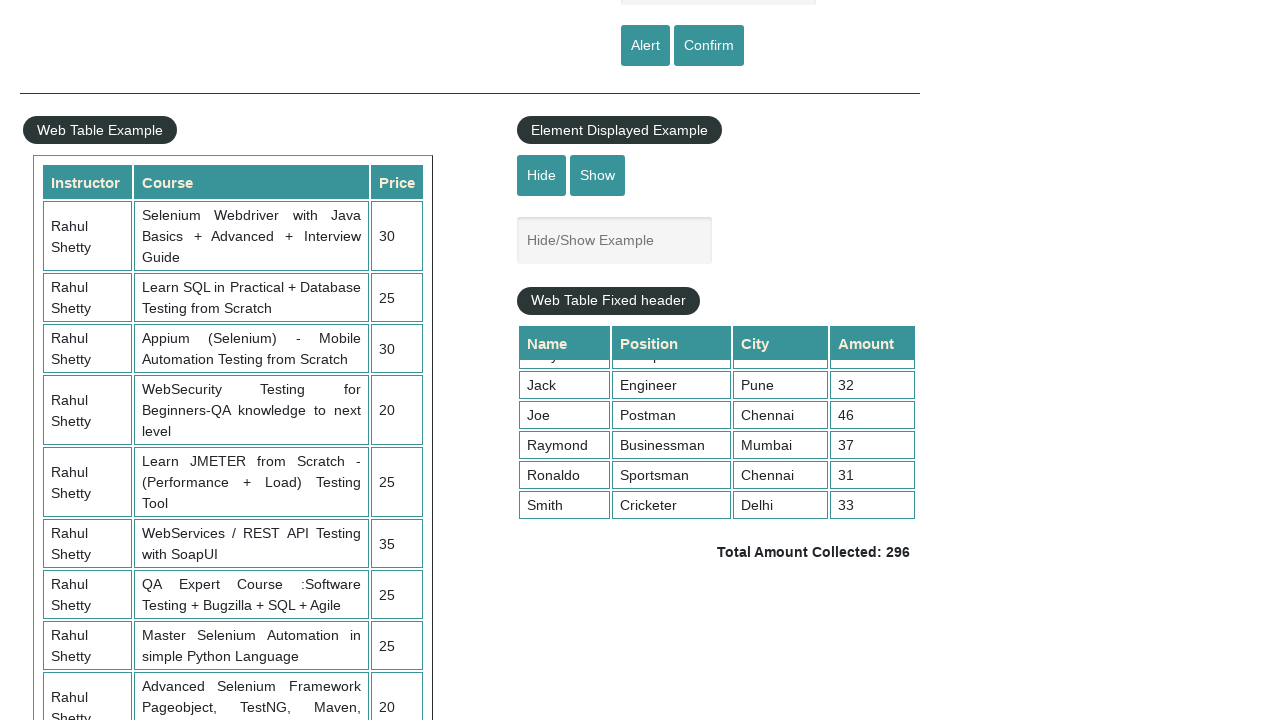

Waited 1 second for table scroll to complete
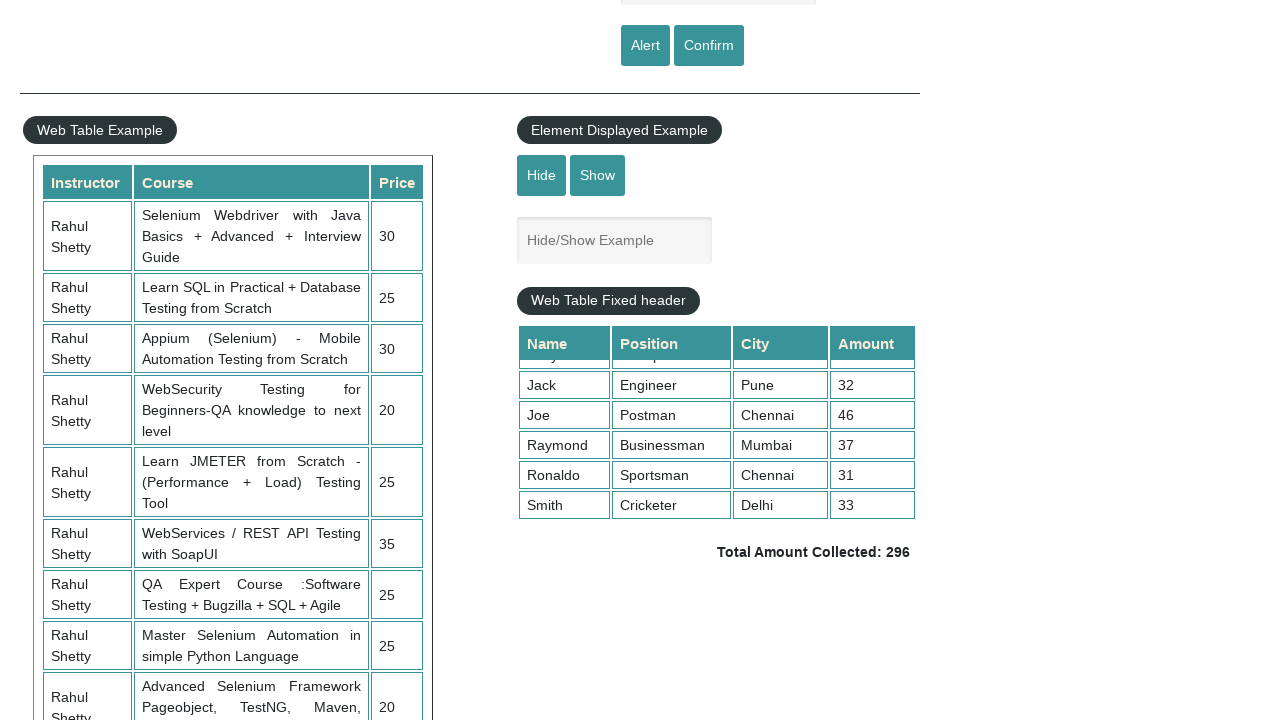

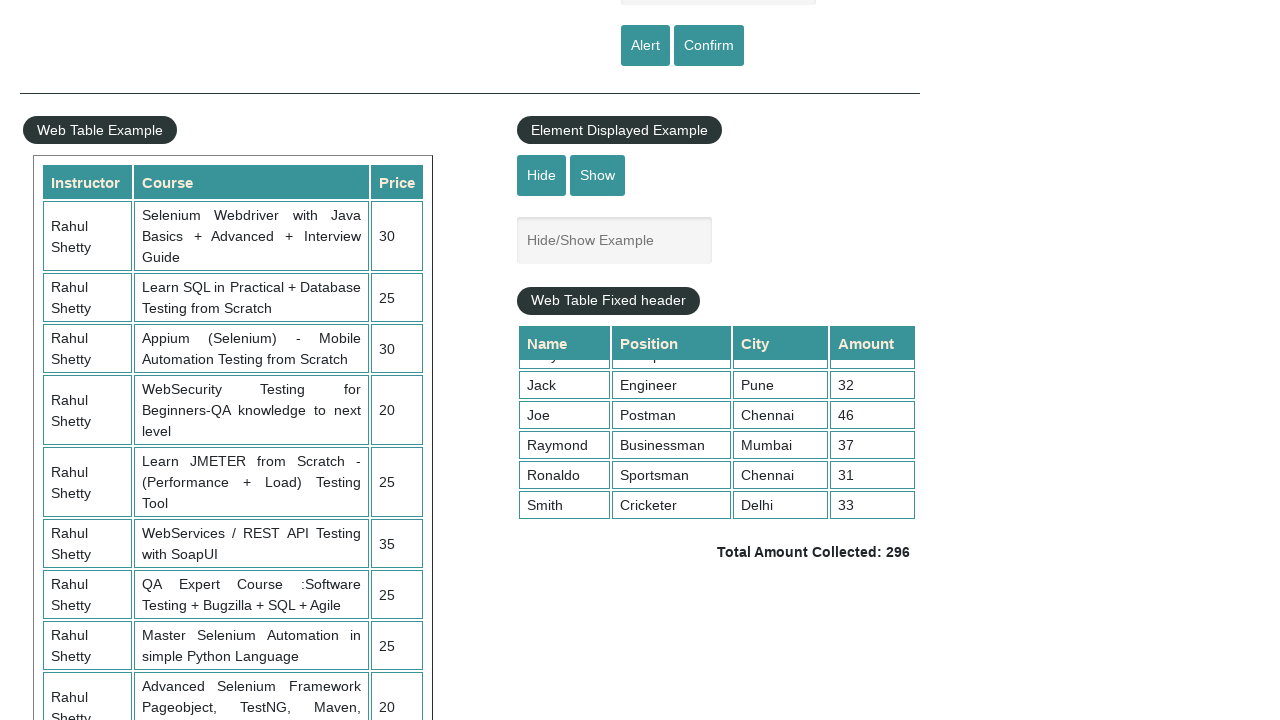